Navigates through multiple pages of the Kyno Health website and attempts to click expandable content buttons like "View All", "Read More", and "See More" to reveal additional content on each page.

Starting URL: https://www.kynohealth.com/

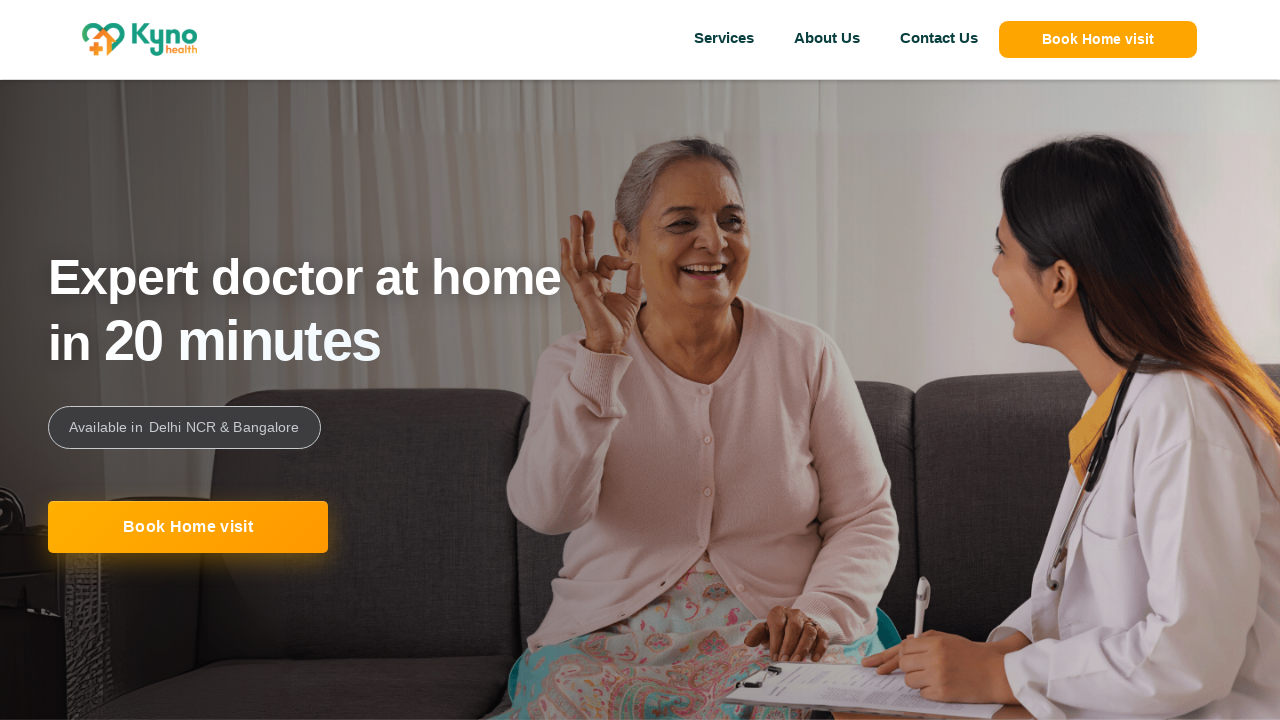

Home page loaded and network idle
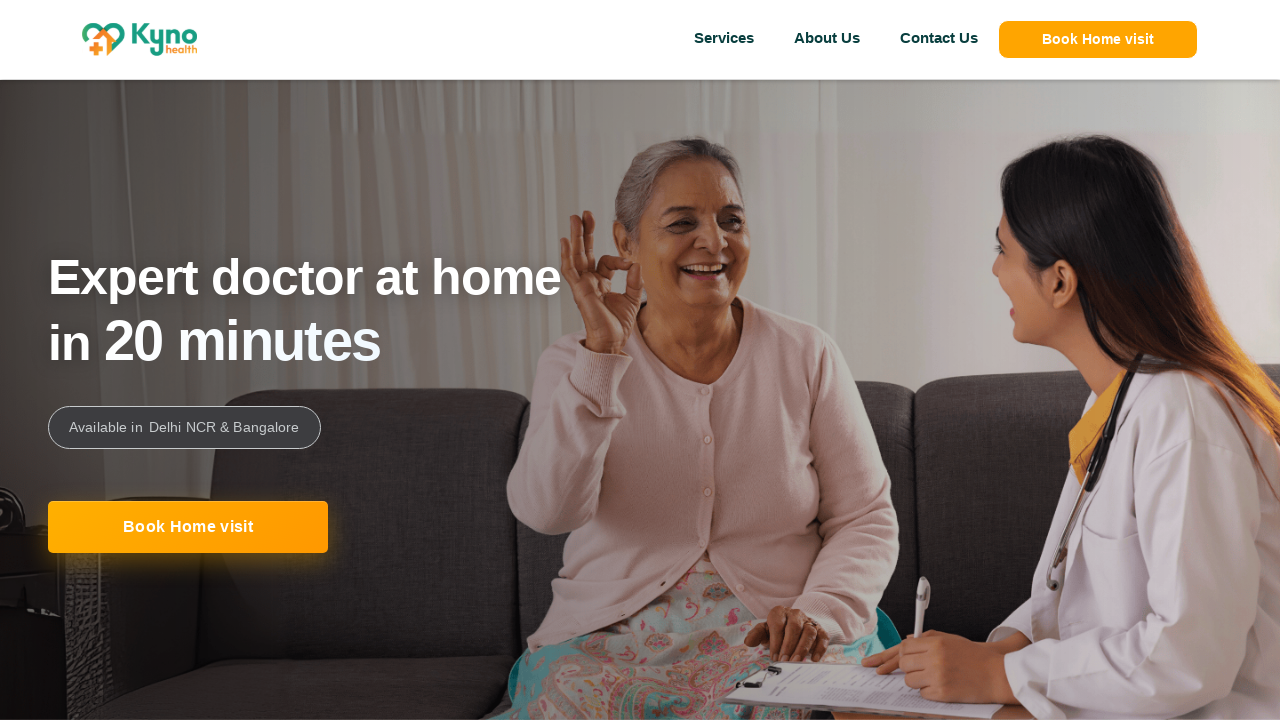

'View All' button not found or not clickable on home page on text=View All >> nth=0
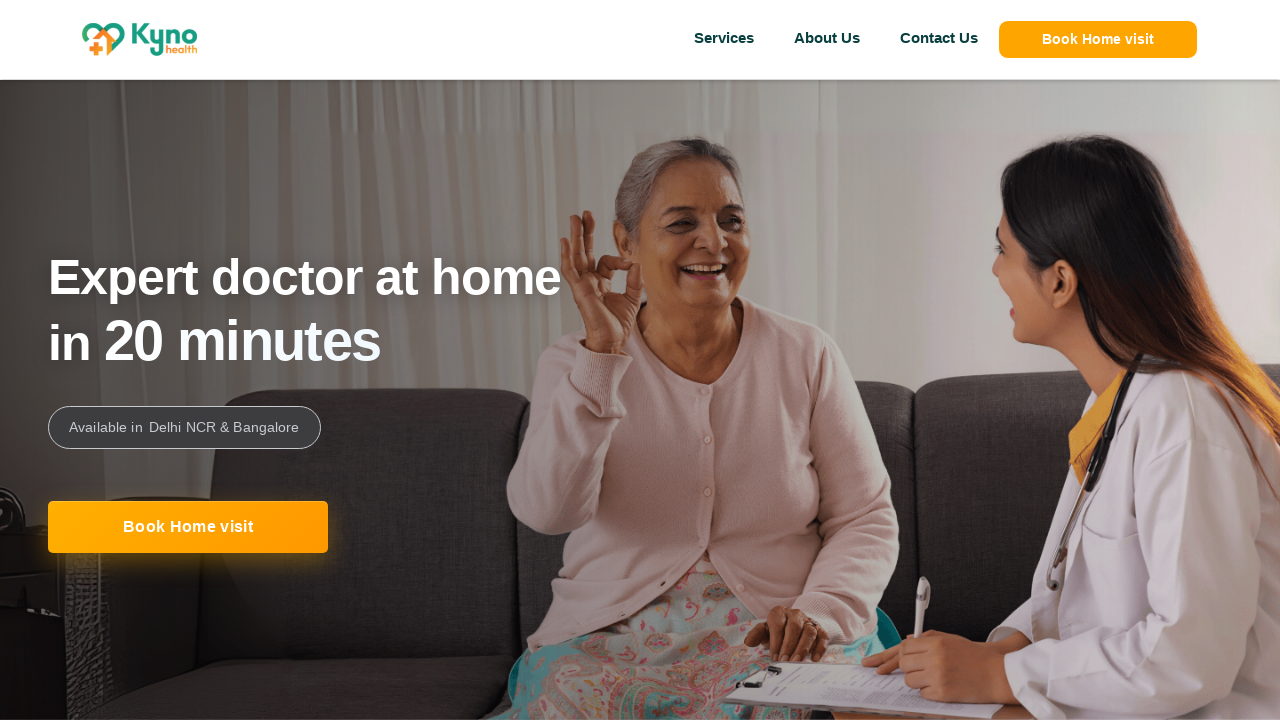

'Read More' button not found or not clickable on home page on text=Read More >> nth=0
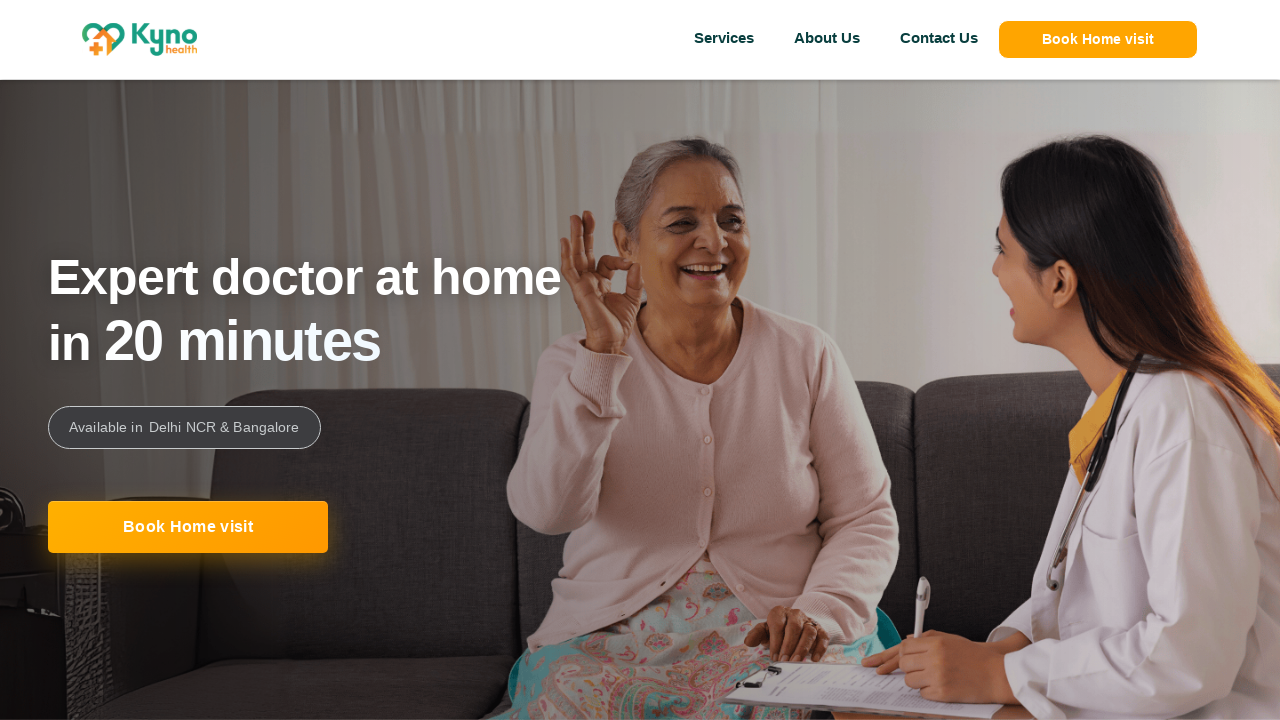

'See More' button not found or not clickable on home page on text=See More >> nth=0
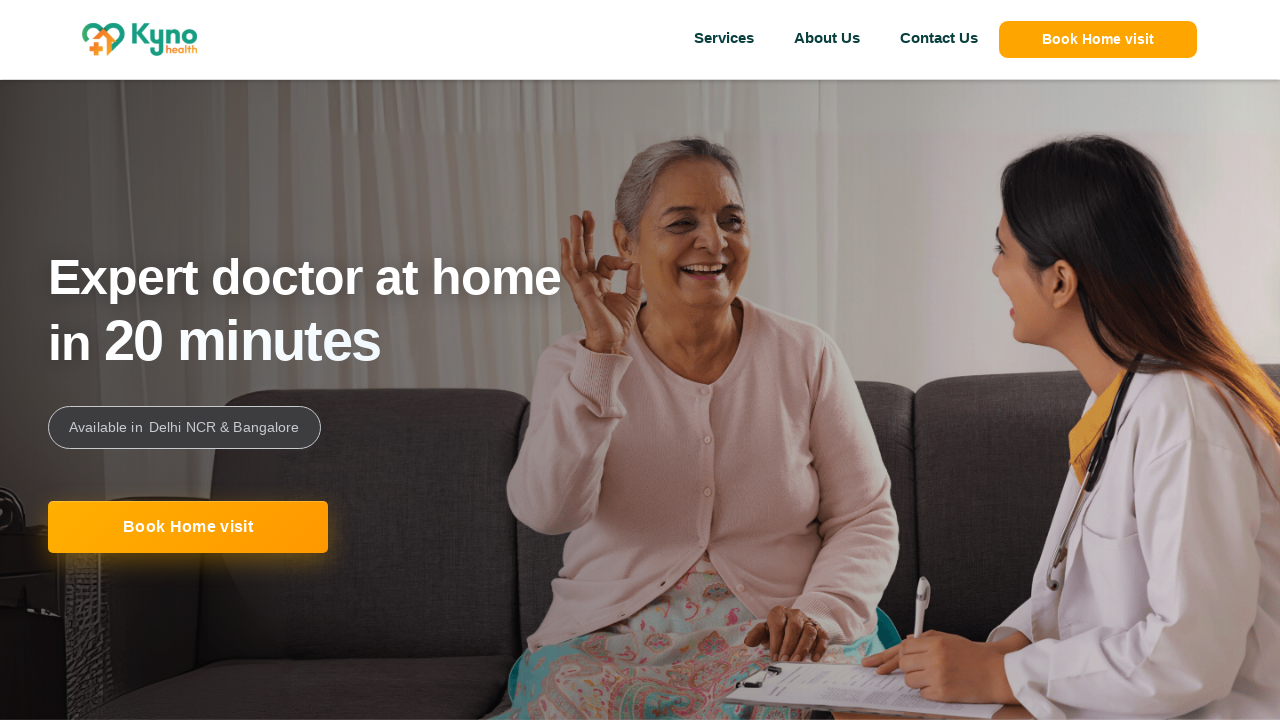

Navigated to https://www.kynohealth.com/provide-services
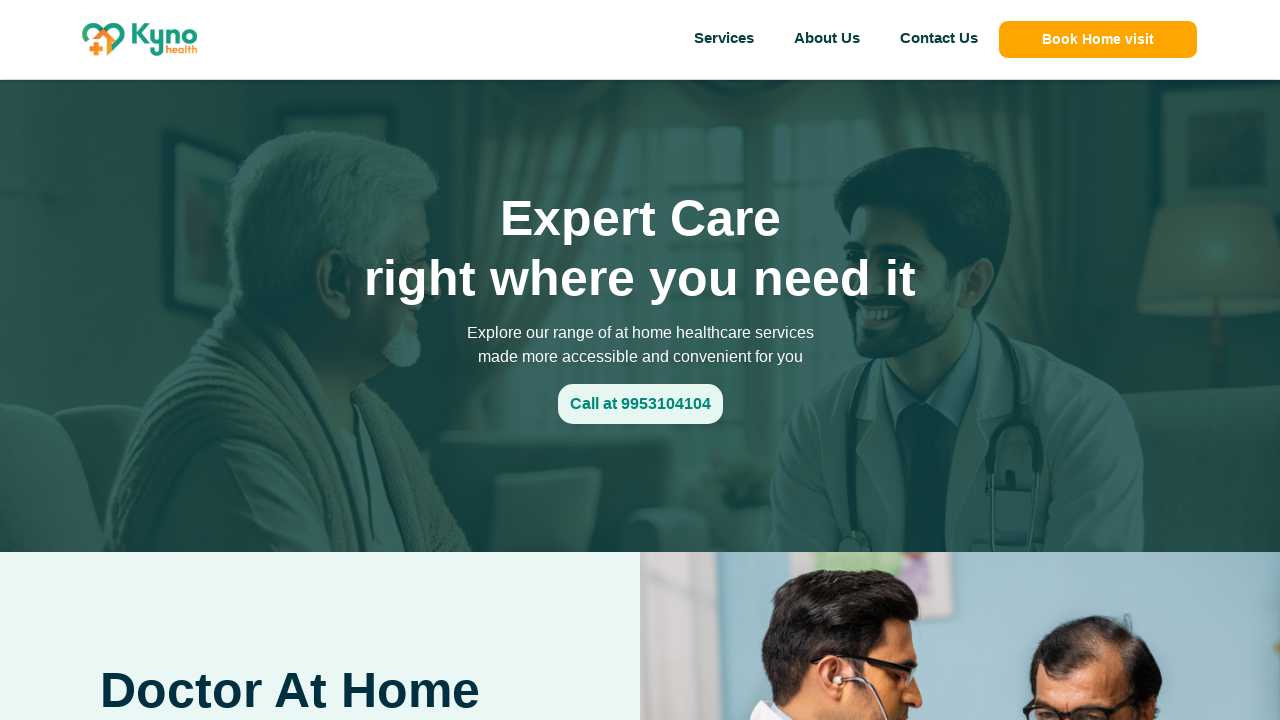

'View All' button not found or not clickable on https://www.kynohealth.com/provide-services on text=View All >> nth=0
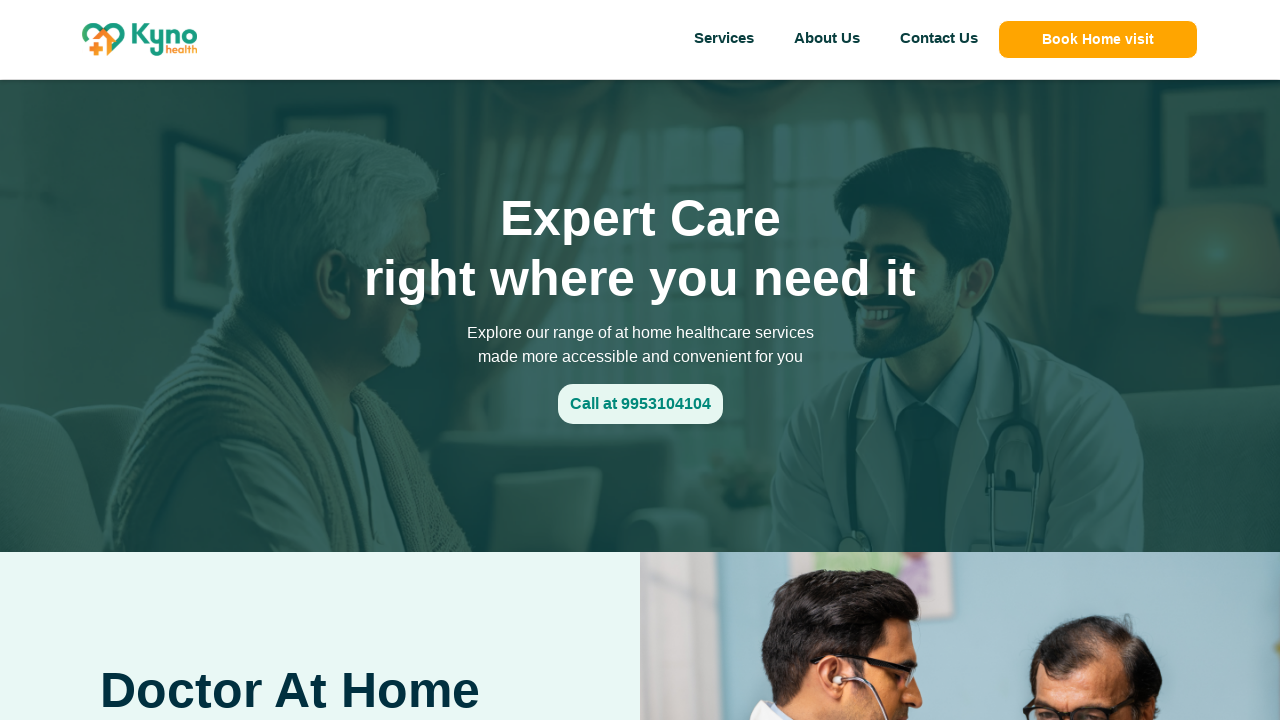

'Read More' button not found or not clickable on https://www.kynohealth.com/provide-services on text=Read More >> nth=0
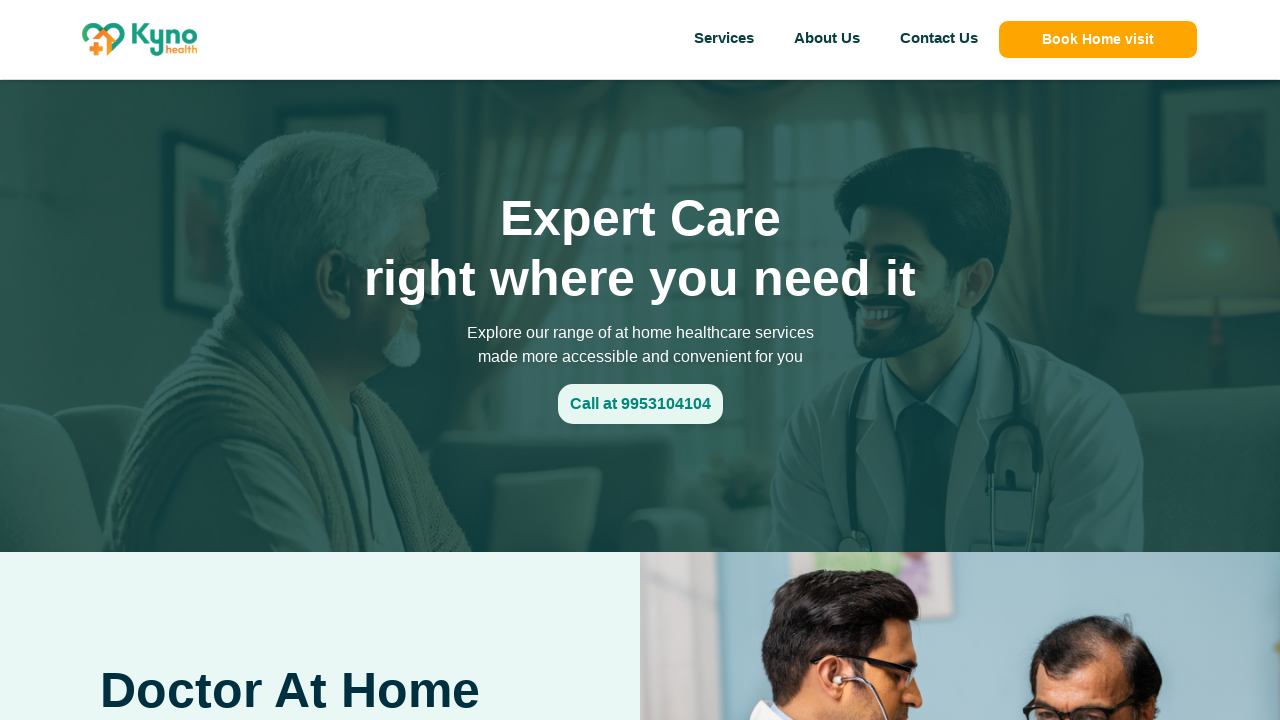

'See More' button not found or not clickable on https://www.kynohealth.com/provide-services on text=See More >> nth=0
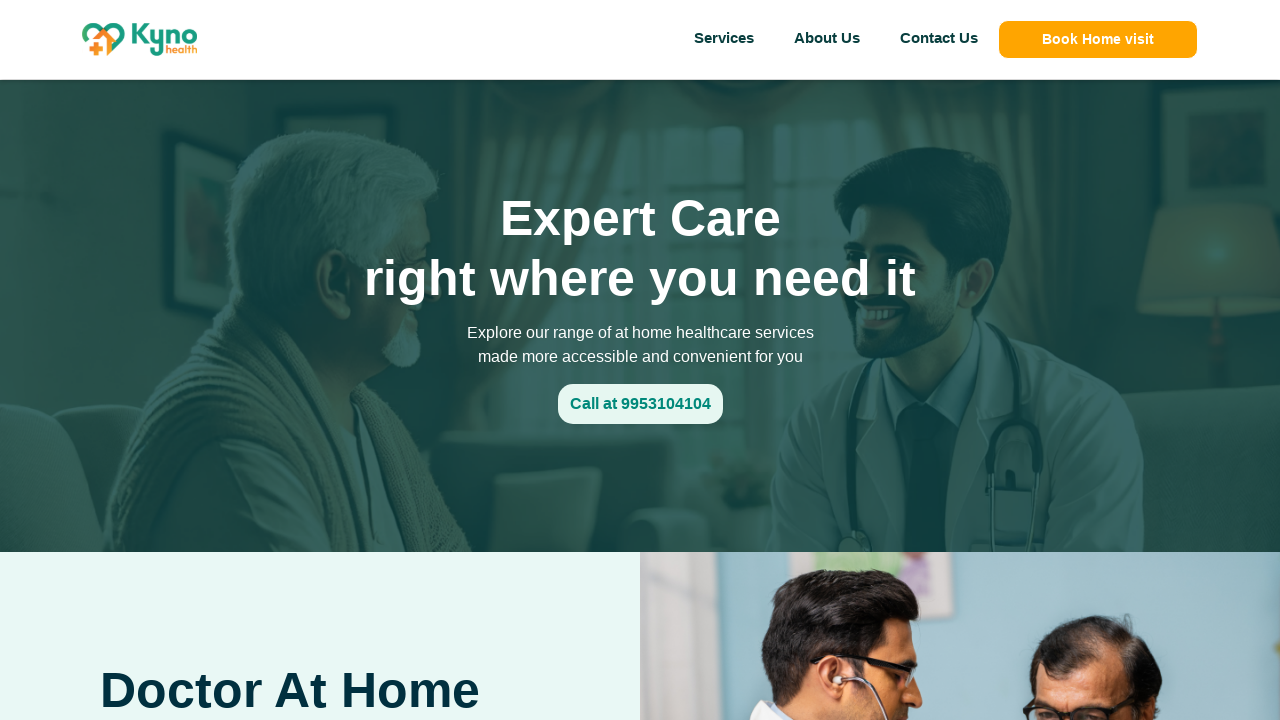

Navigated to https://www.kynohealth.com/about-us
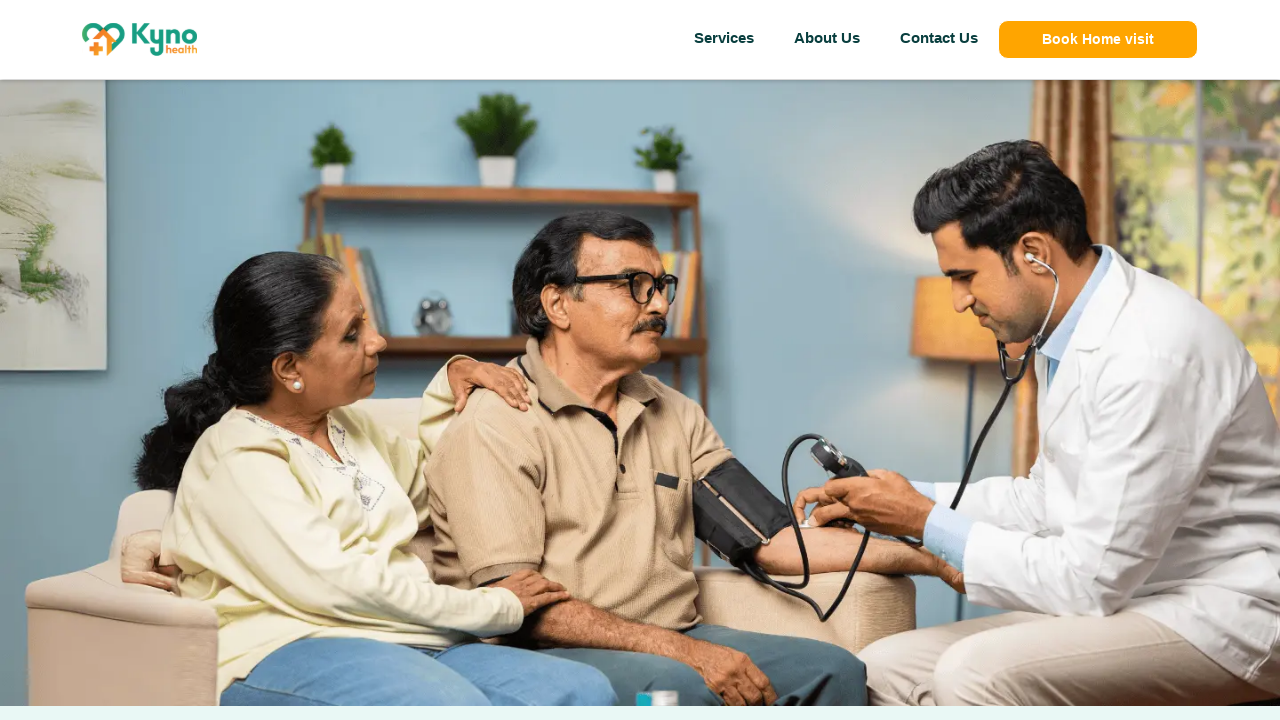

'View All' button not found or not clickable on https://www.kynohealth.com/about-us on text=View All >> nth=0
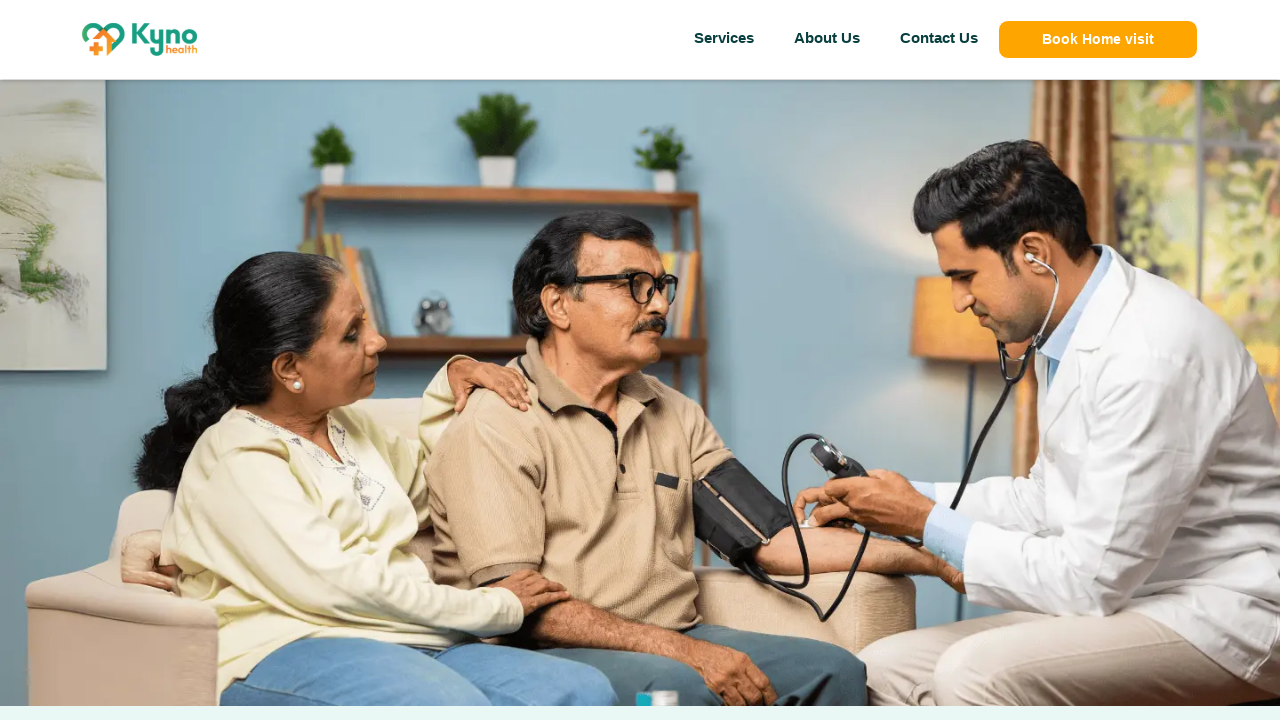

'Read More' button not found or not clickable on https://www.kynohealth.com/about-us on text=Read More >> nth=0
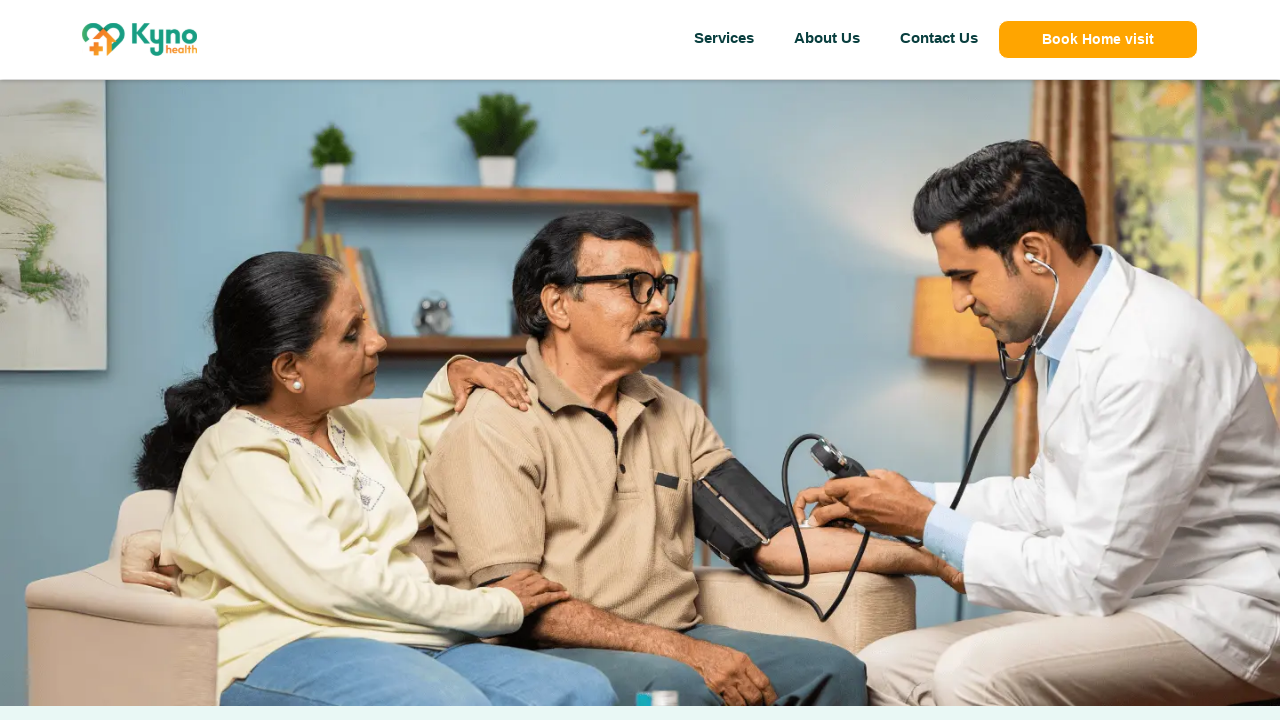

'See More' button not found or not clickable on https://www.kynohealth.com/about-us on text=See More >> nth=0
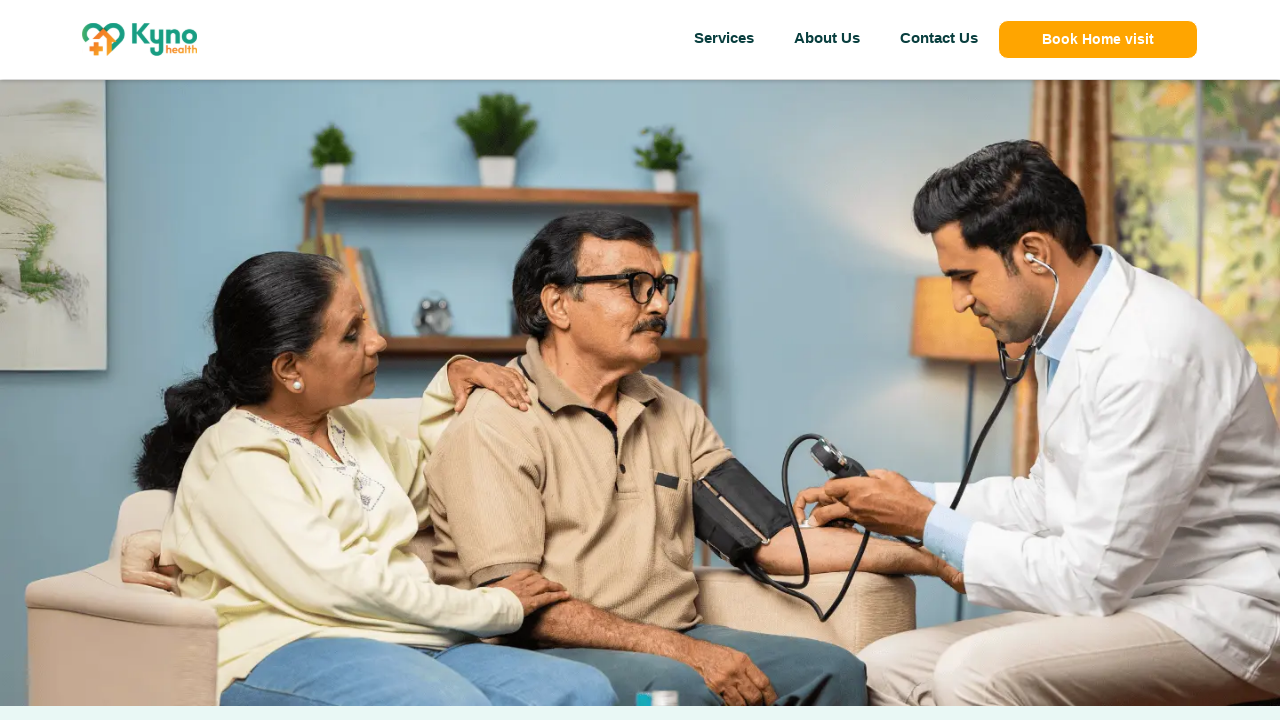

Navigated to https://www.kynohealth.com/blog
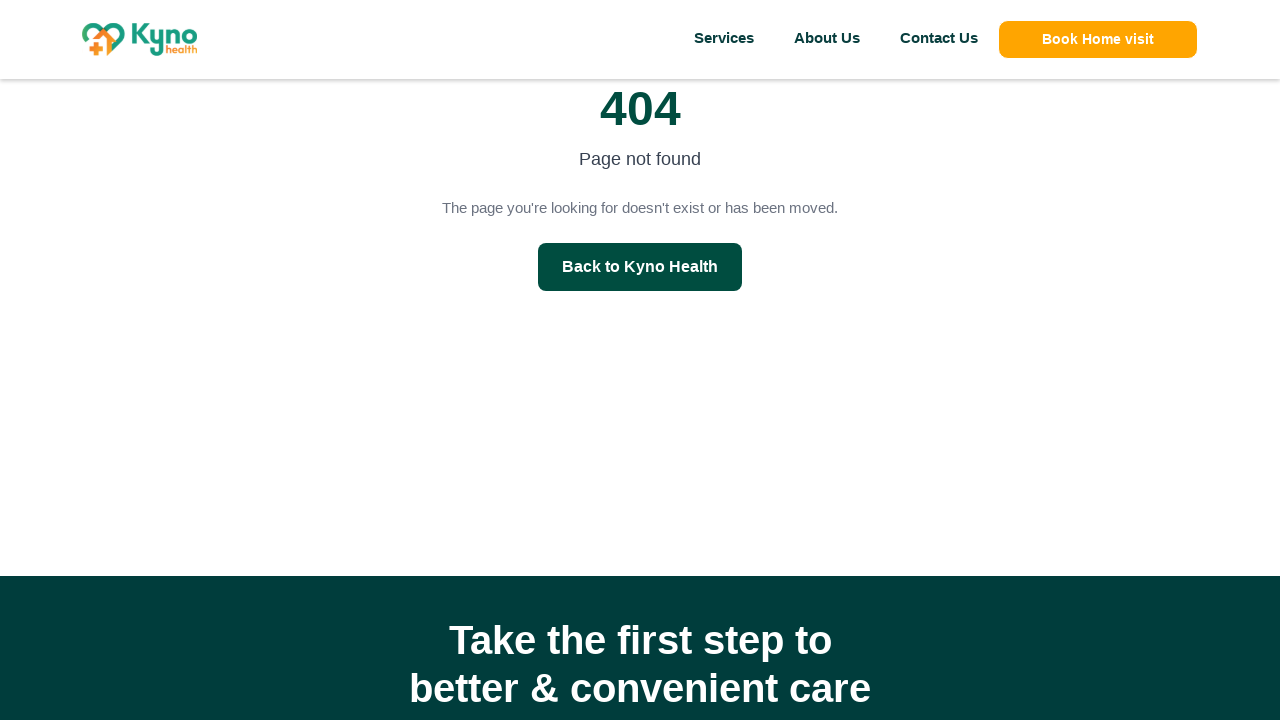

'View All' button not found or not clickable on https://www.kynohealth.com/blog on text=View All >> nth=0
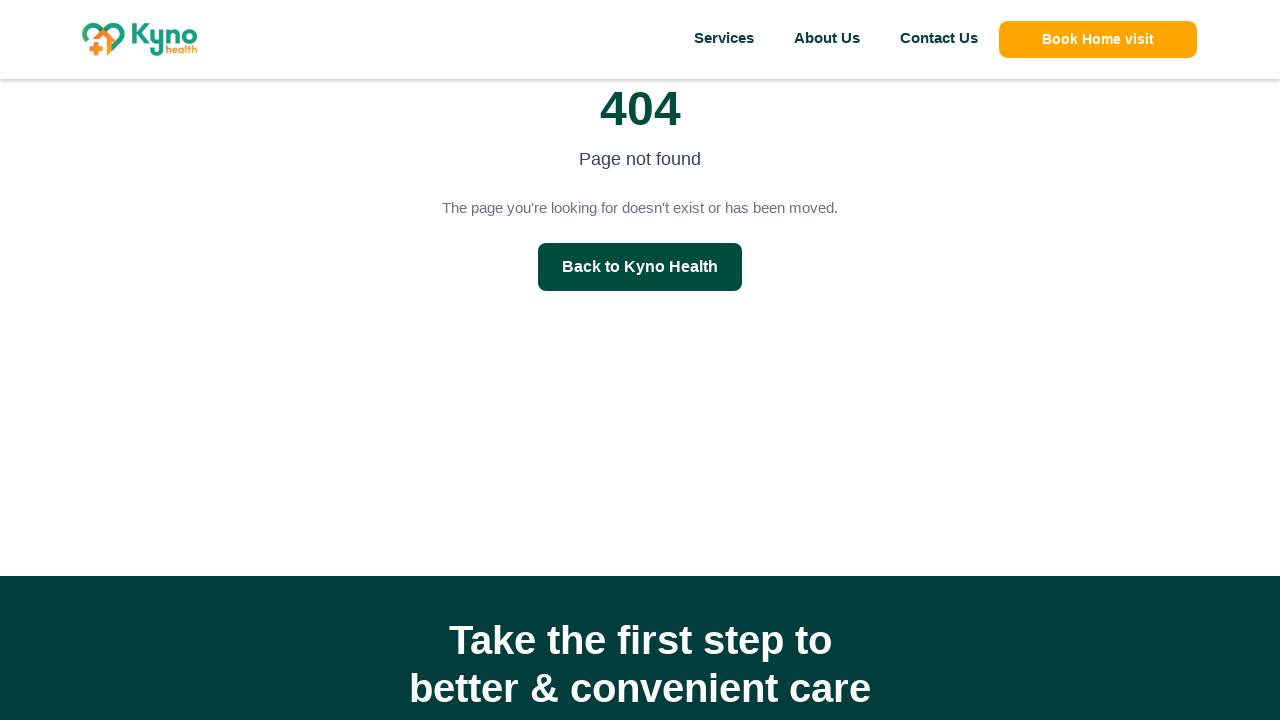

'Read More' button not found or not clickable on https://www.kynohealth.com/blog on text=Read More >> nth=0
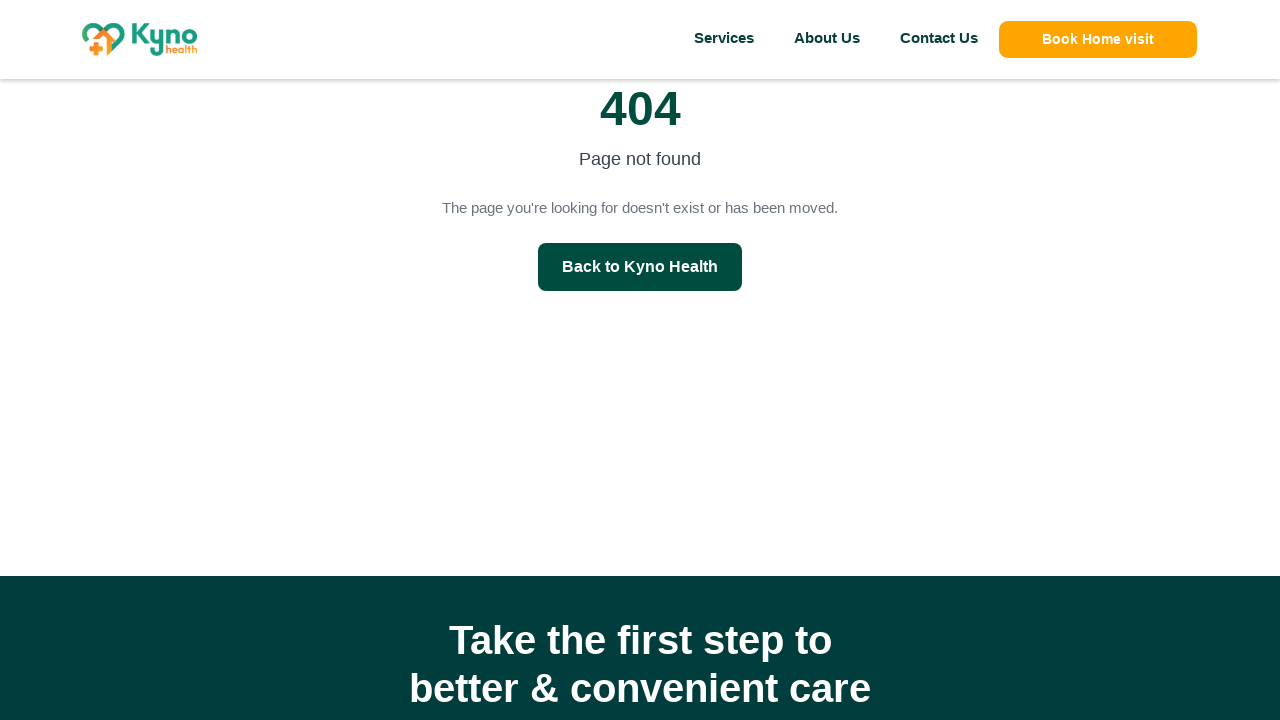

'See More' button not found or not clickable on https://www.kynohealth.com/blog on text=See More >> nth=0
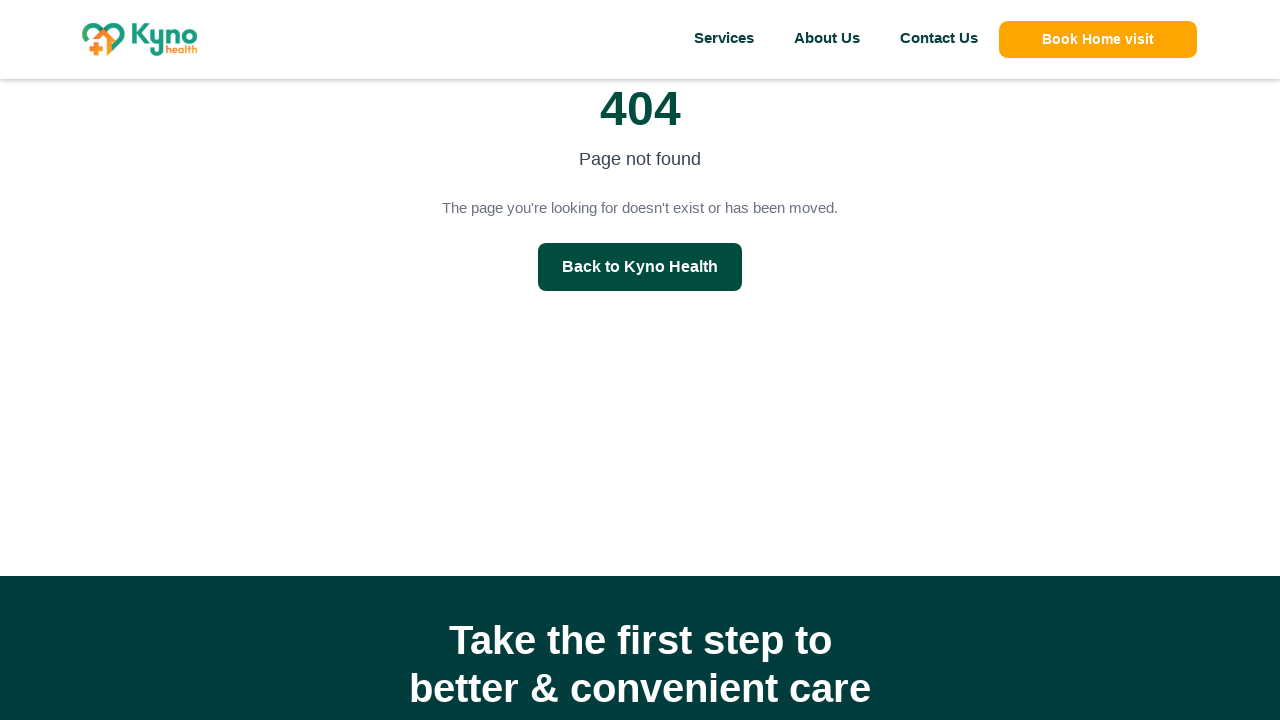

Navigated to https://www.kynohealth.com/contact-us
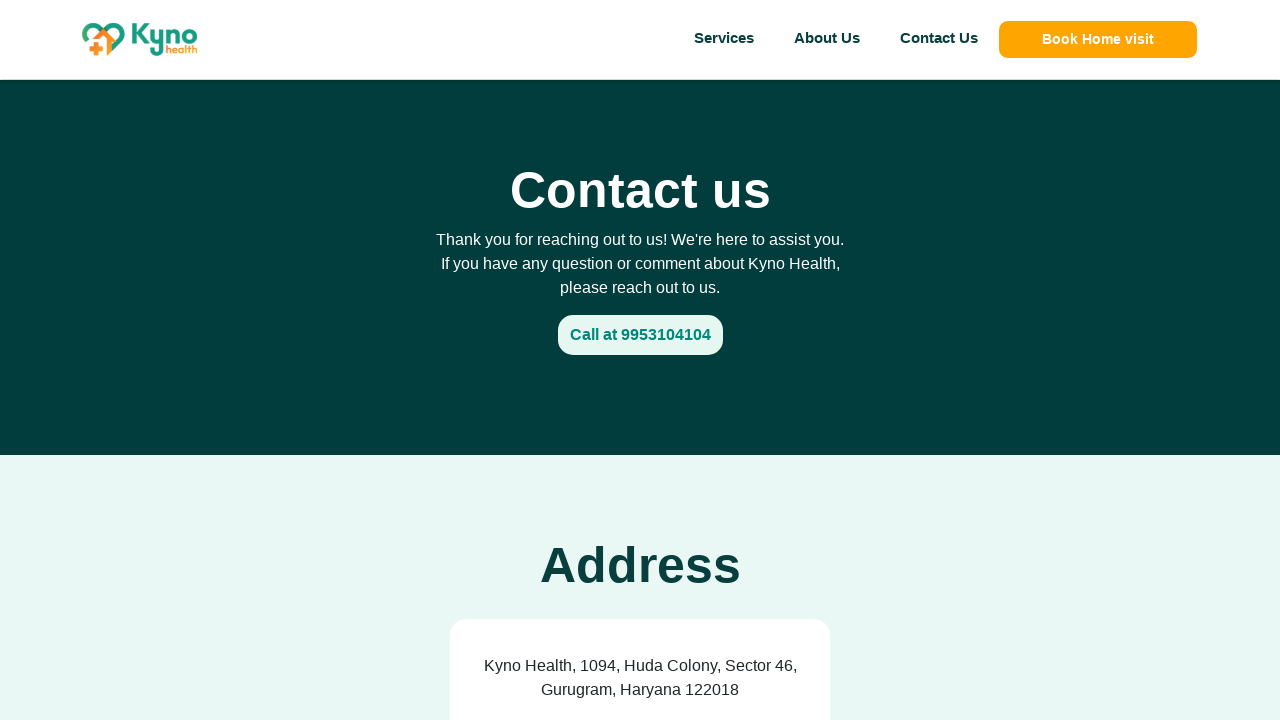

'View All' button not found or not clickable on https://www.kynohealth.com/contact-us on text=View All >> nth=0
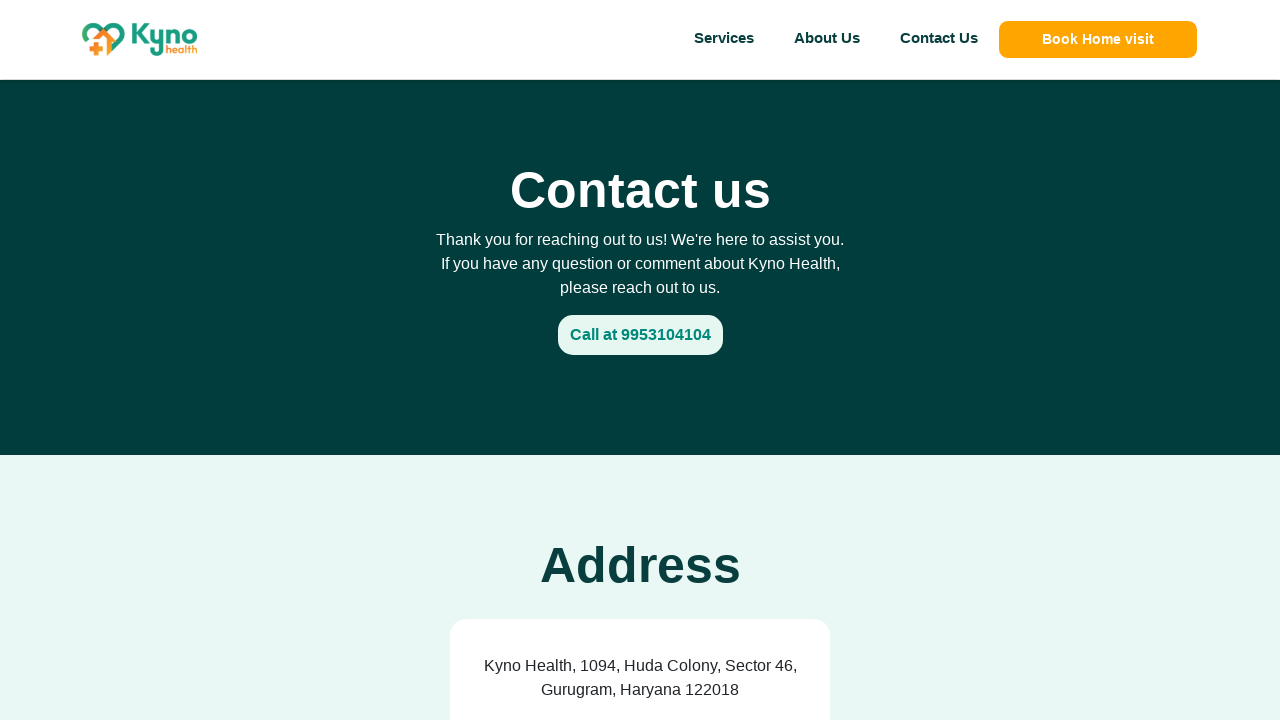

'Read More' button not found or not clickable on https://www.kynohealth.com/contact-us on text=Read More >> nth=0
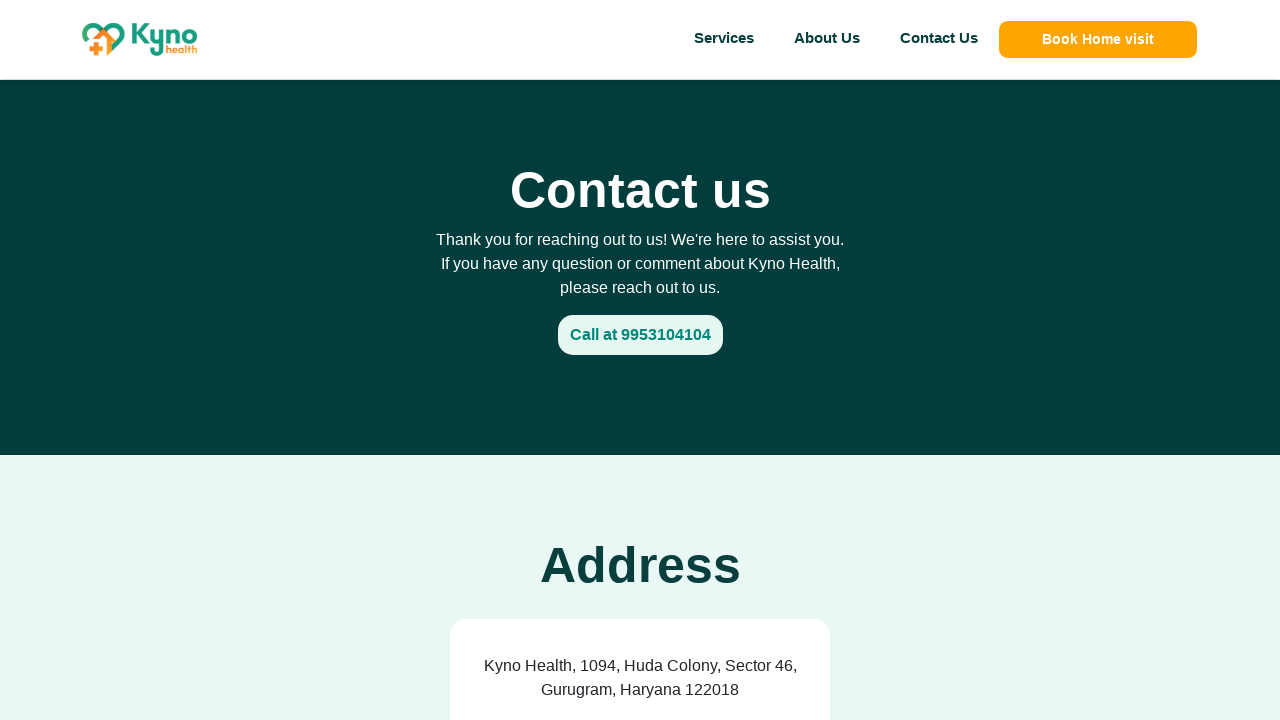

'See More' button not found or not clickable on https://www.kynohealth.com/contact-us on text=See More >> nth=0
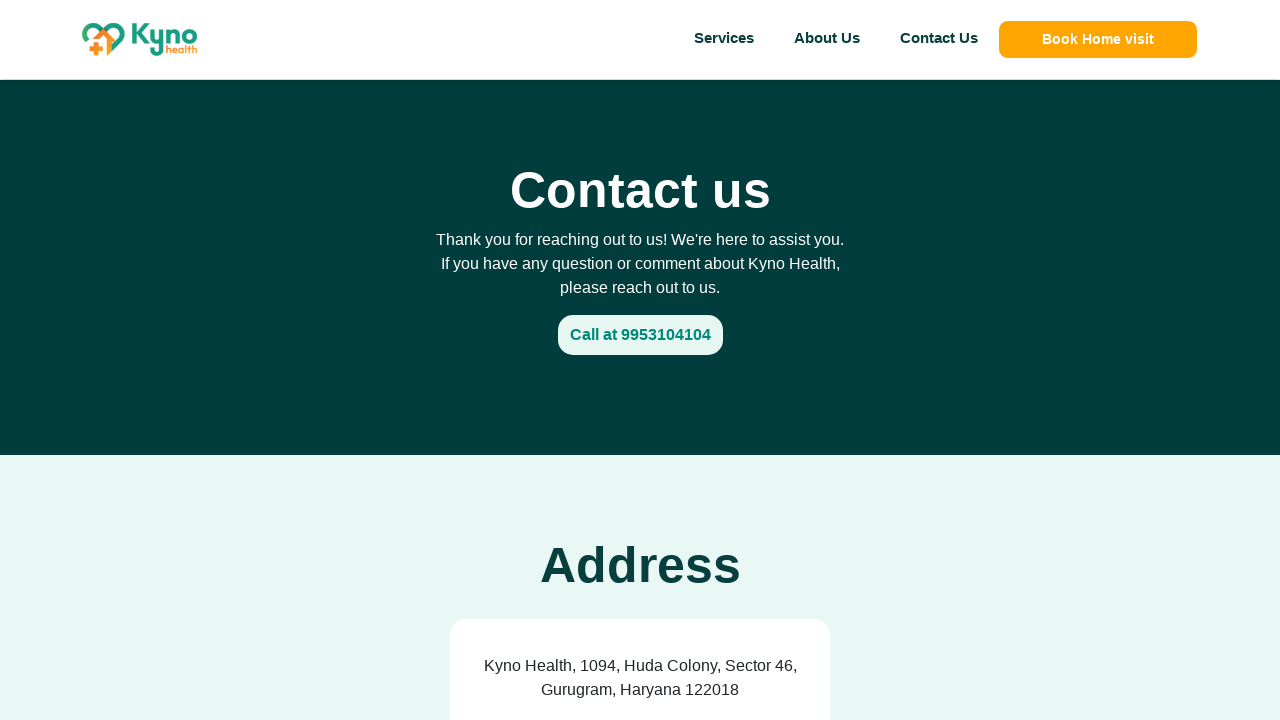

Navigated to https://www.kynohealth.com/book-doctor/step-1
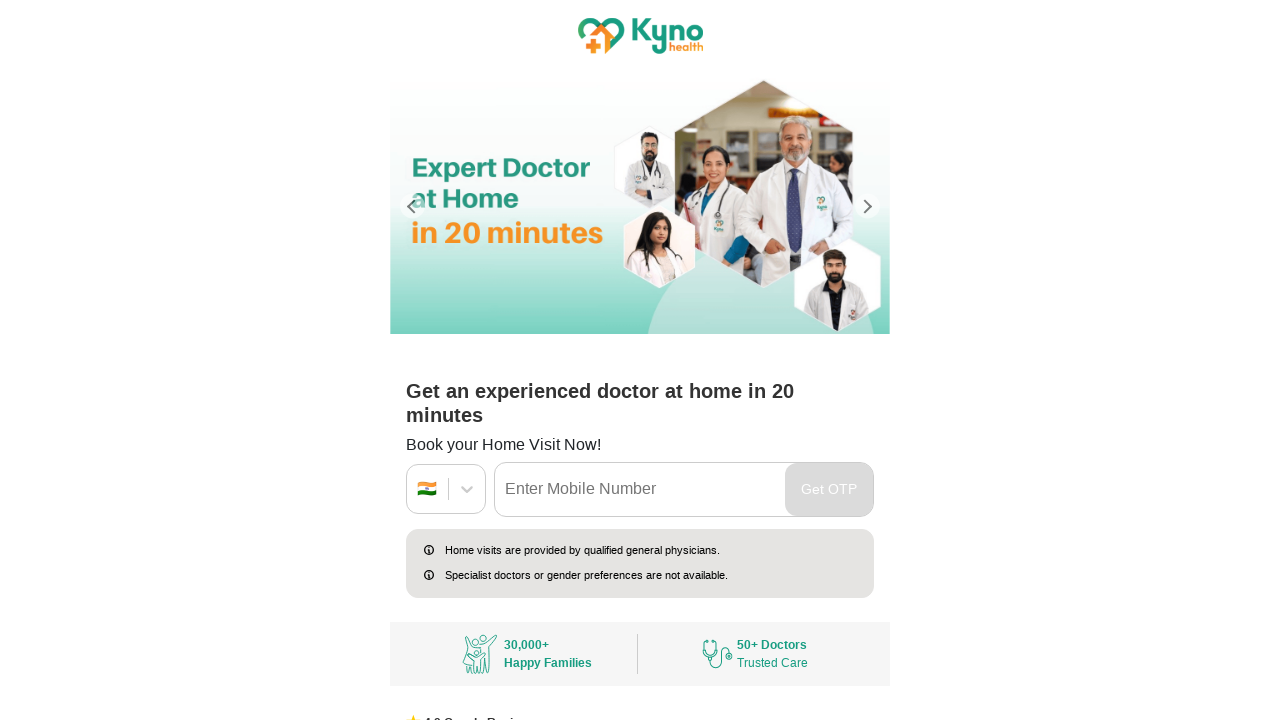

'View All' button not found or not clickable on https://www.kynohealth.com/book-doctor/step-1 on text=View All >> nth=0
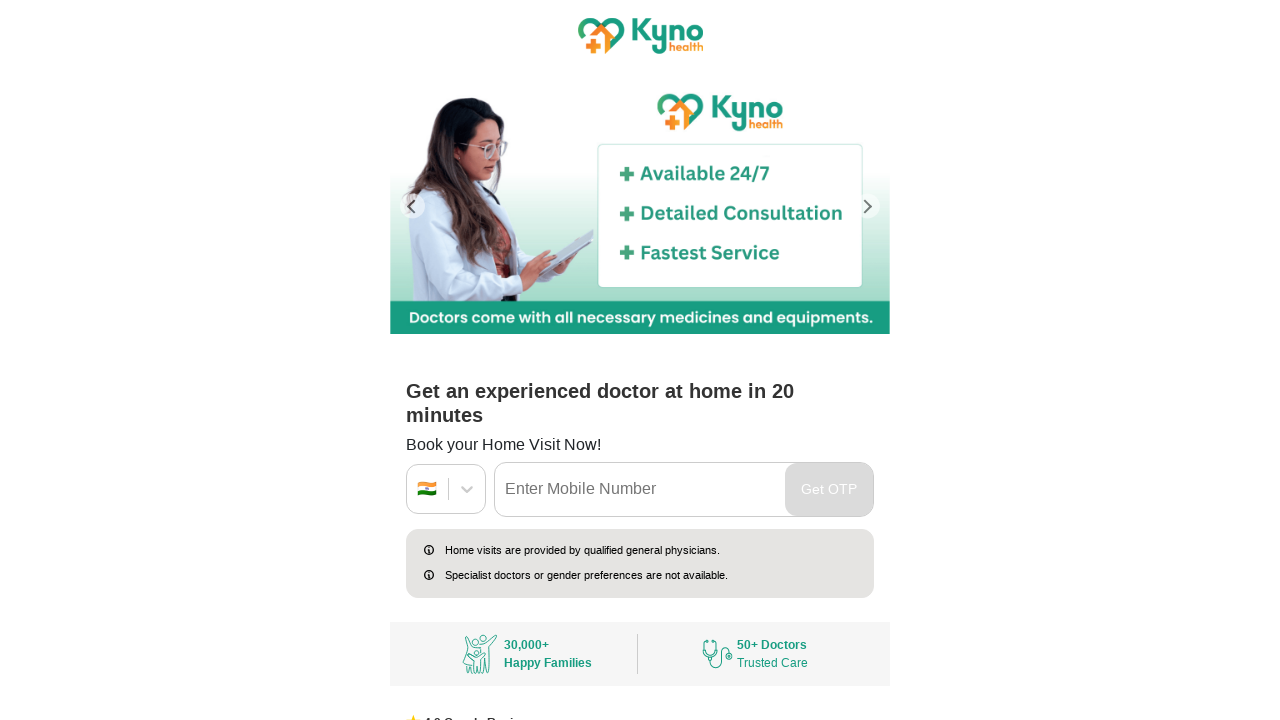

'Read More' button not found or not clickable on https://www.kynohealth.com/book-doctor/step-1 on text=Read More >> nth=0
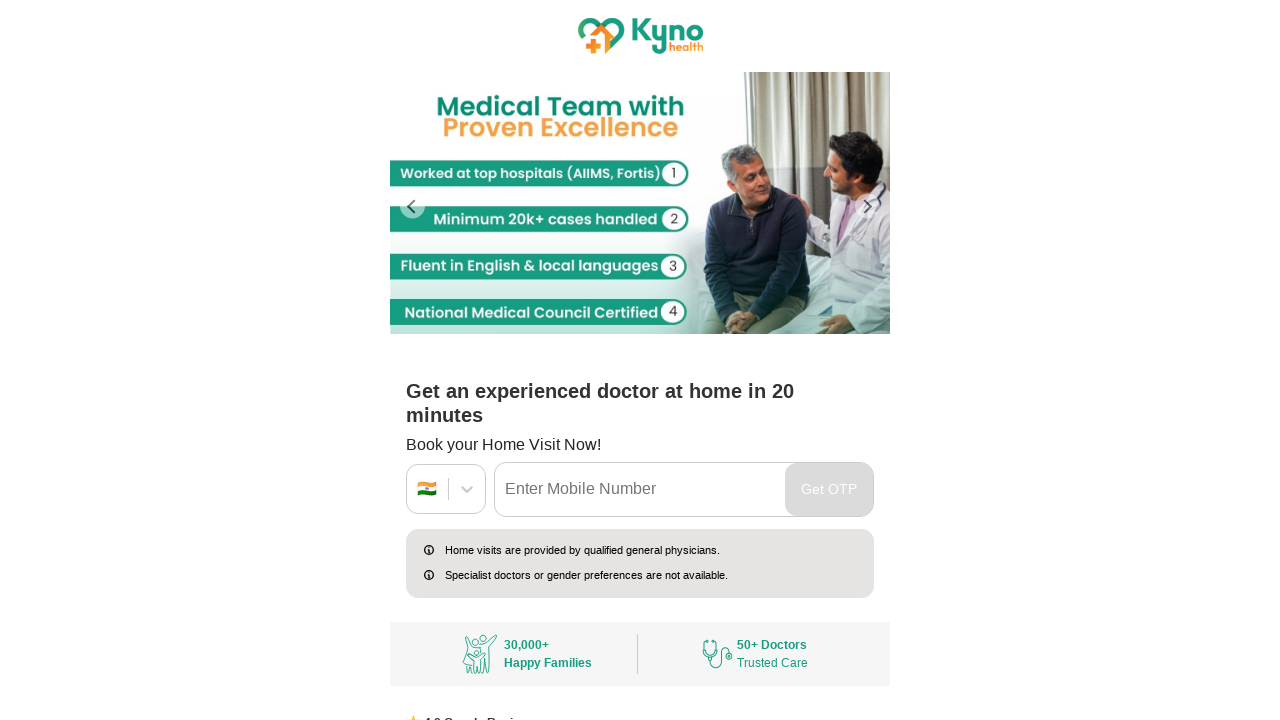

'See More' button not found or not clickable on https://www.kynohealth.com/book-doctor/step-1 on text=See More >> nth=0
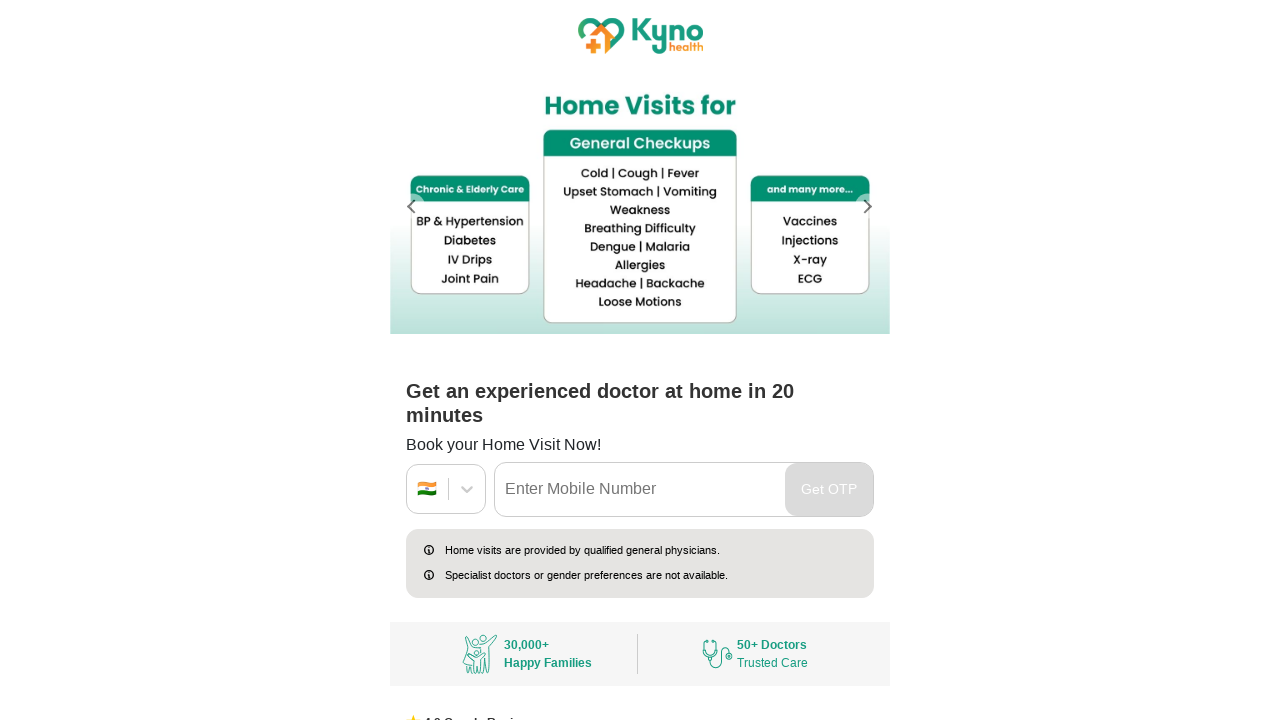

Navigated to https://www.kynohealth.com/terms-conditions
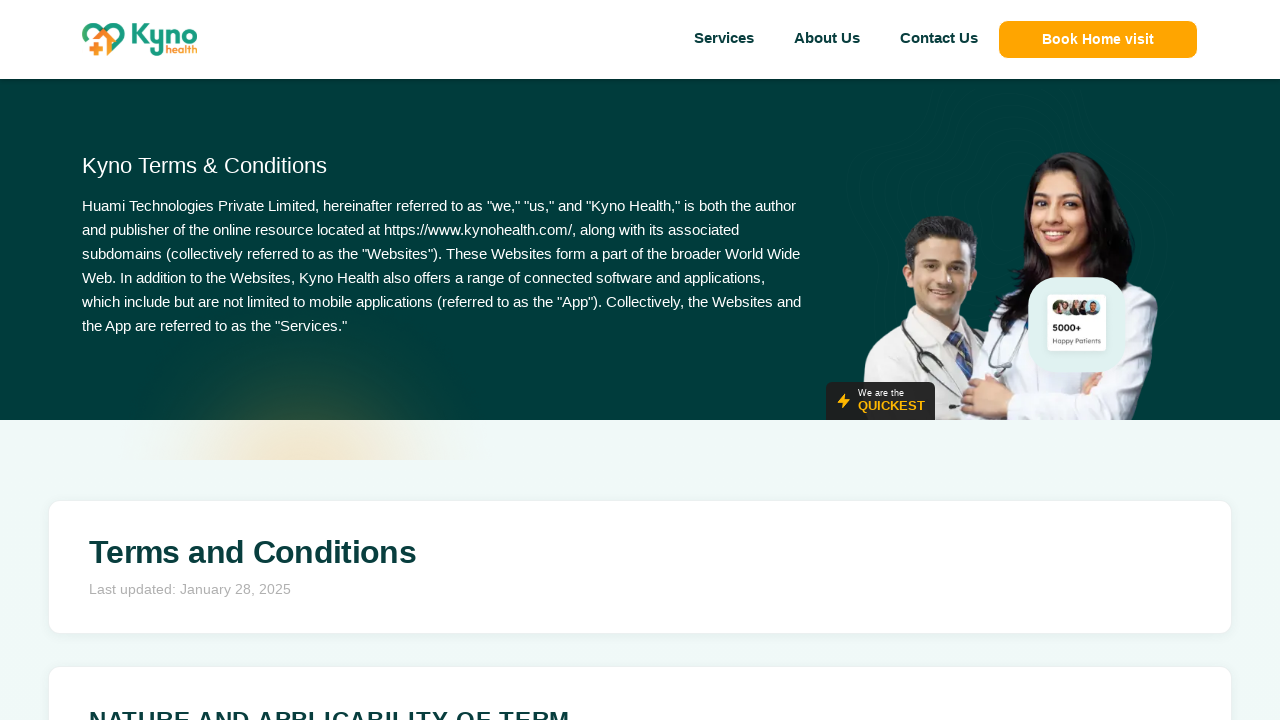

'View All' button not found or not clickable on https://www.kynohealth.com/terms-conditions on text=View All >> nth=0
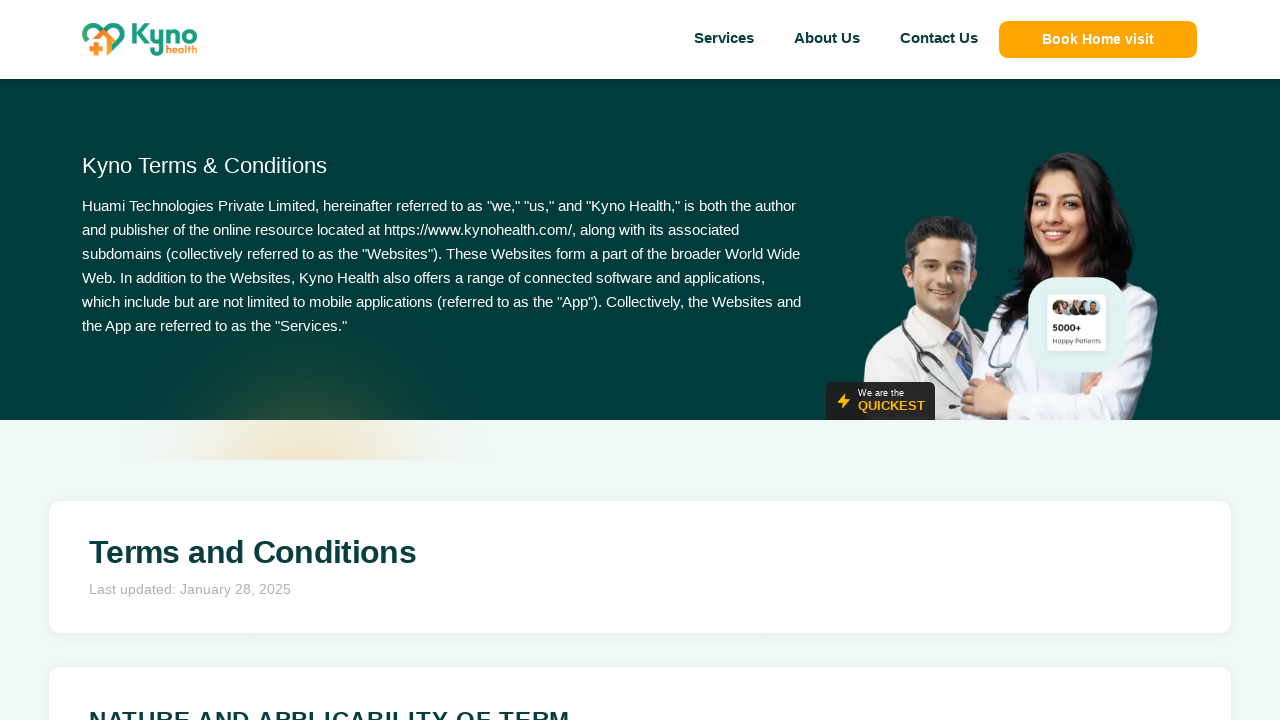

'Read More' button not found or not clickable on https://www.kynohealth.com/terms-conditions on text=Read More >> nth=0
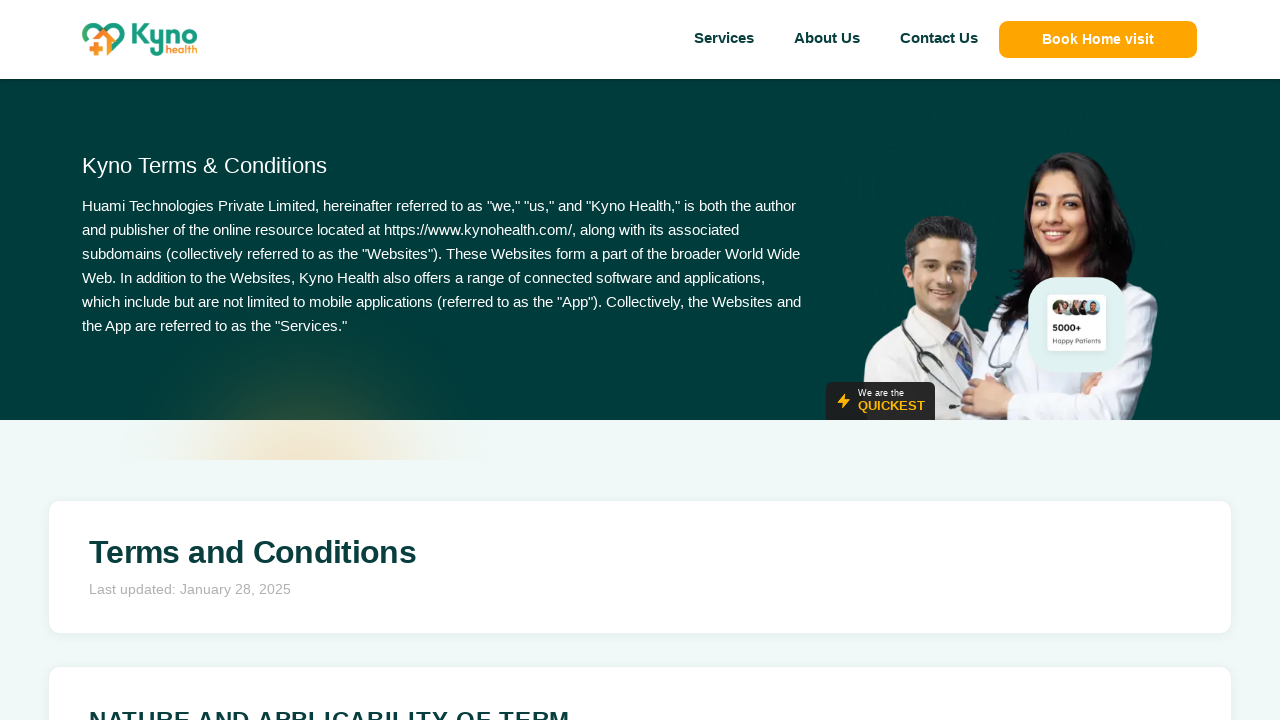

'See More' button not found or not clickable on https://www.kynohealth.com/terms-conditions on text=See More >> nth=0
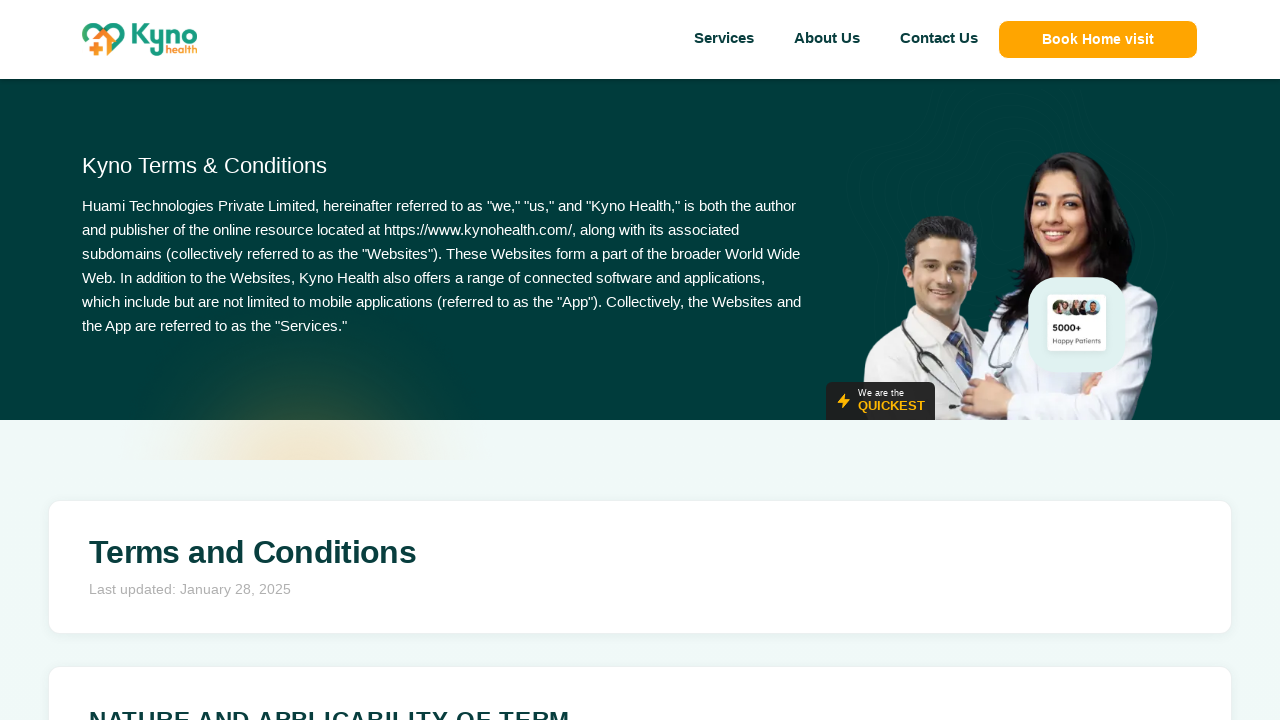

Navigated to https://www.kynohealth.com/return-policy
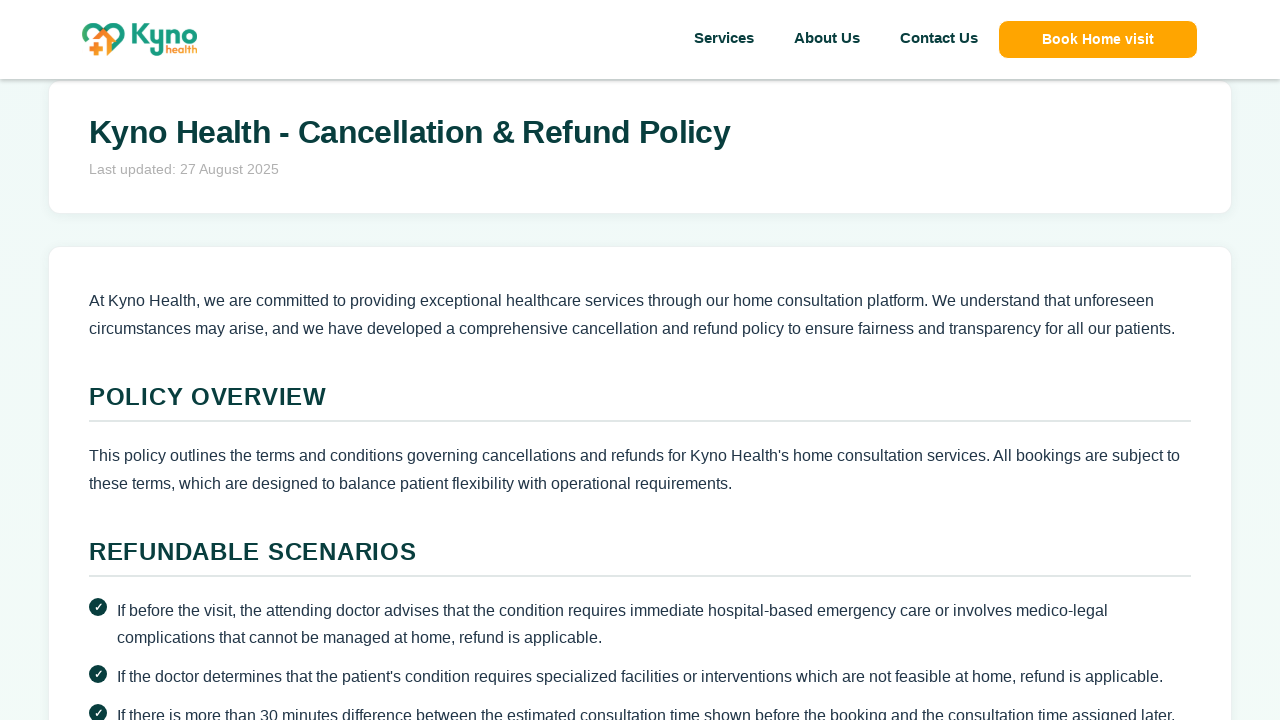

'View All' button not found or not clickable on https://www.kynohealth.com/return-policy on text=View All >> nth=0
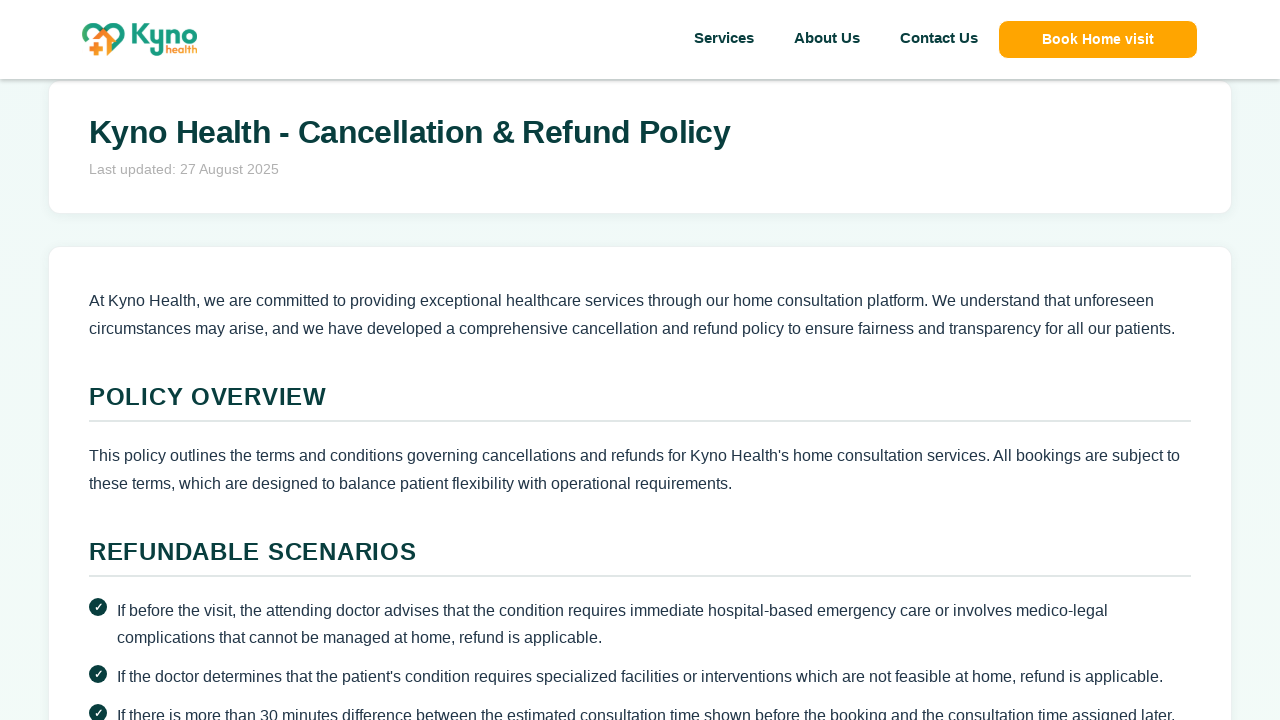

'Read More' button not found or not clickable on https://www.kynohealth.com/return-policy on text=Read More >> nth=0
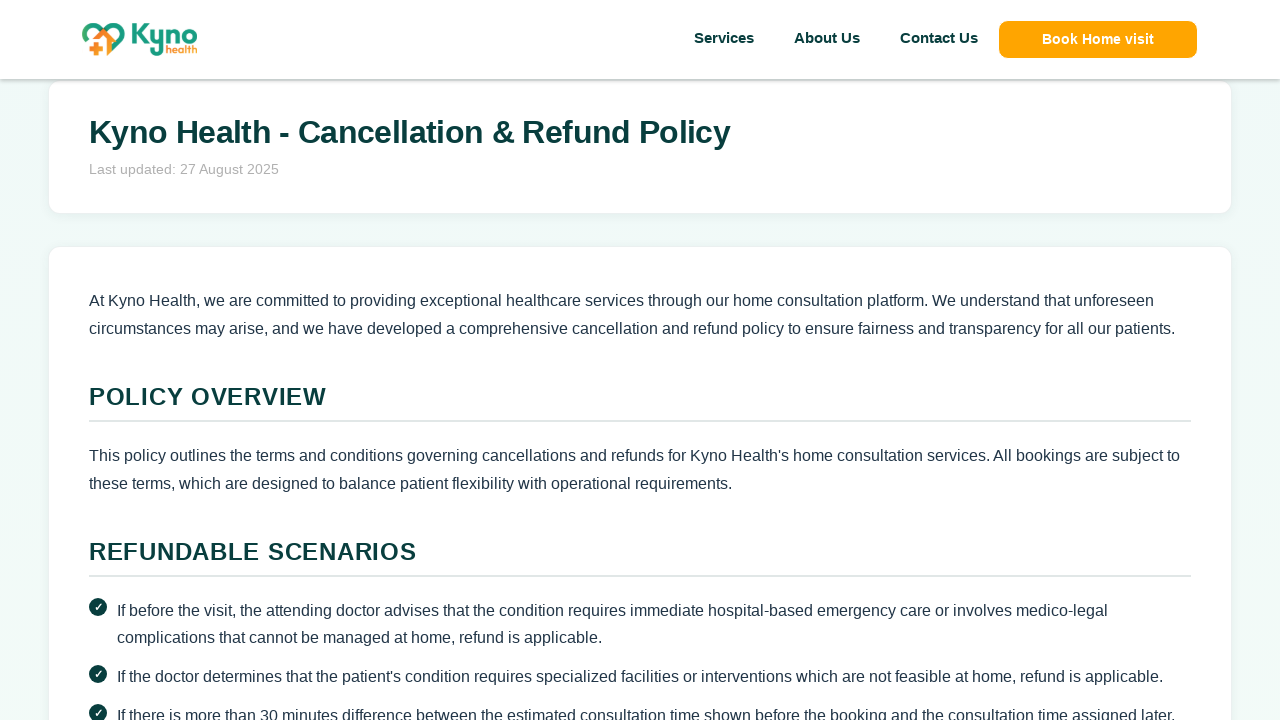

'See More' button not found or not clickable on https://www.kynohealth.com/return-policy on text=See More >> nth=0
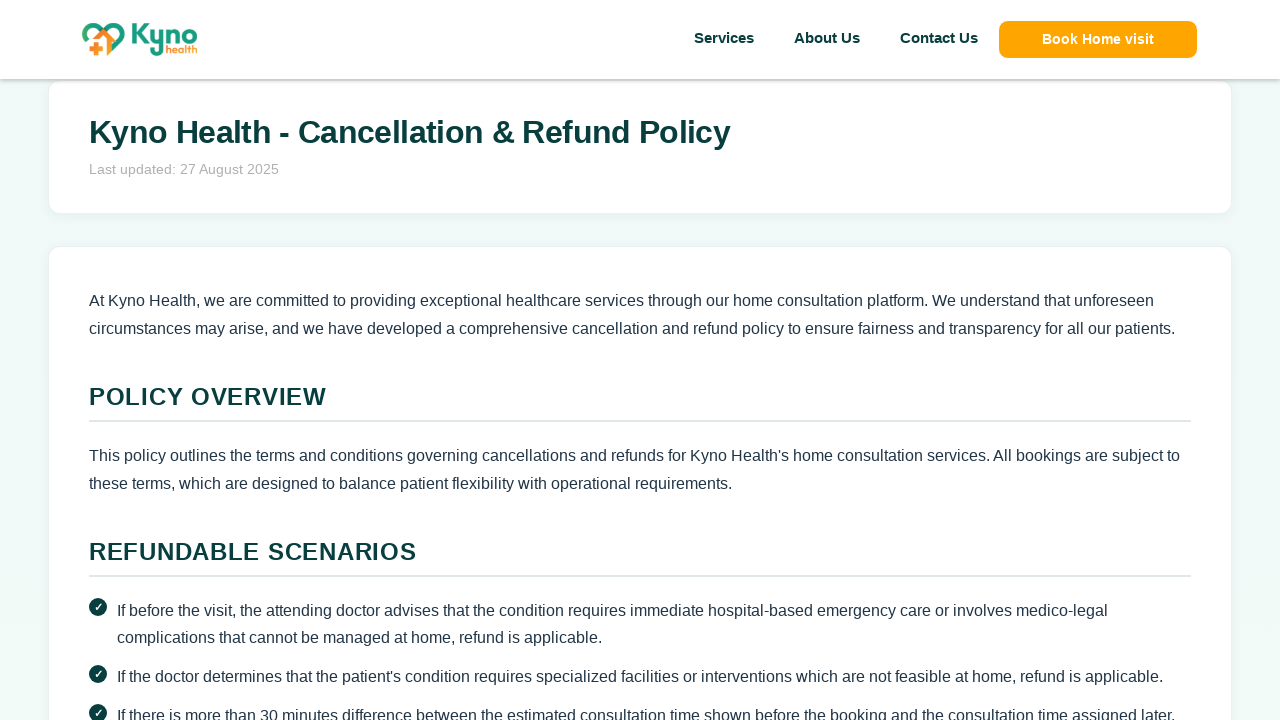

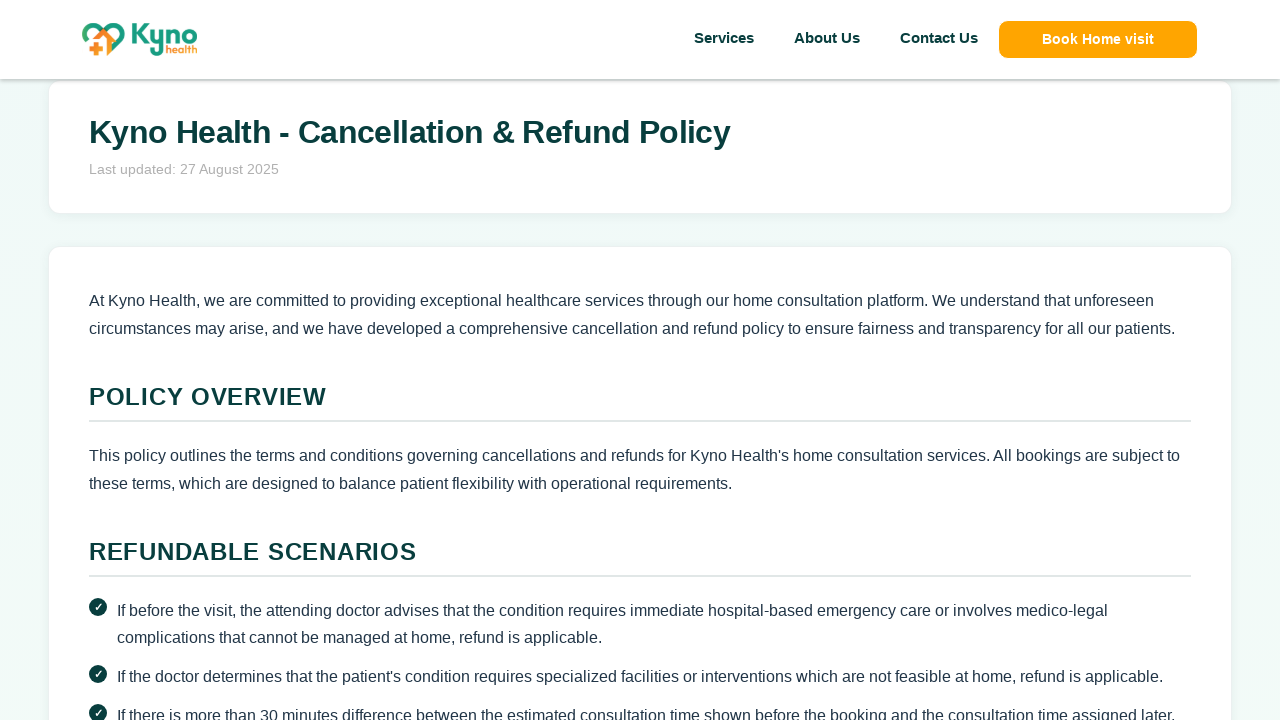